Navigates to the Brazilian Central Bank's historical interest rates page and verifies that the SELIC rates table loads correctly with data rows.

Starting URL: https://www.bcb.gov.br/controleinflacao/historicotaxasjuros

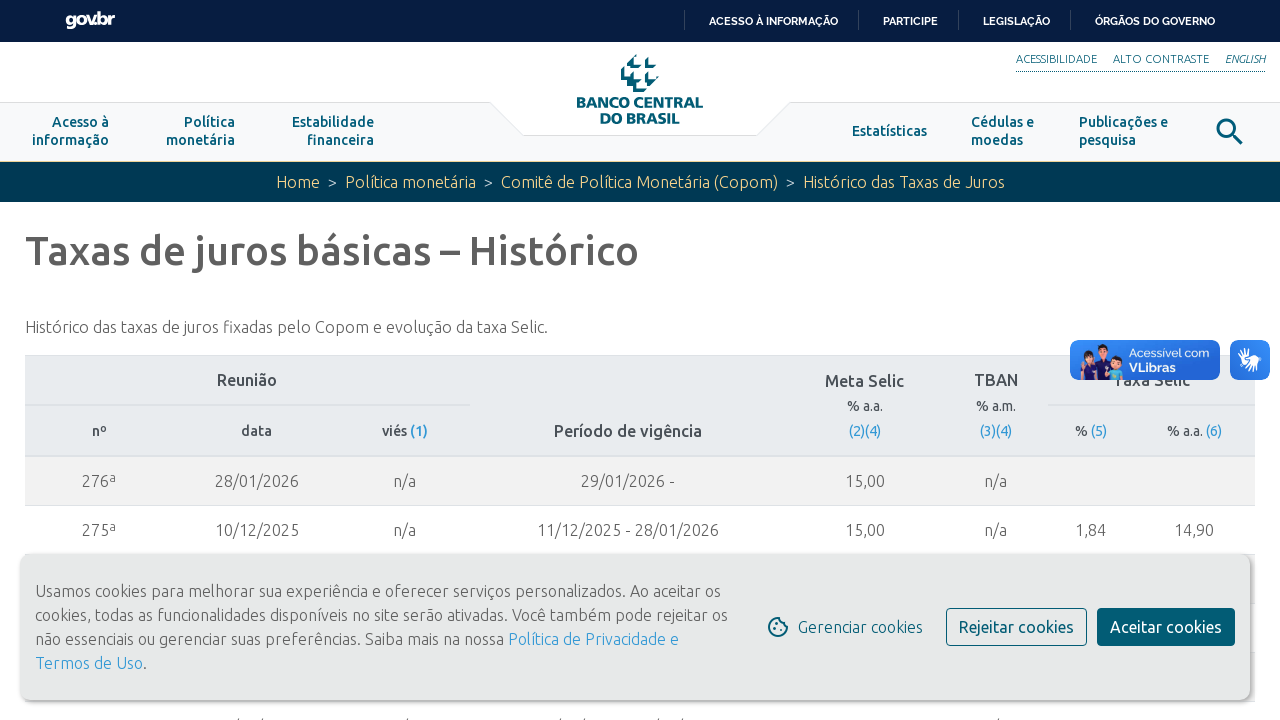

Waited for historical interest rates table to load
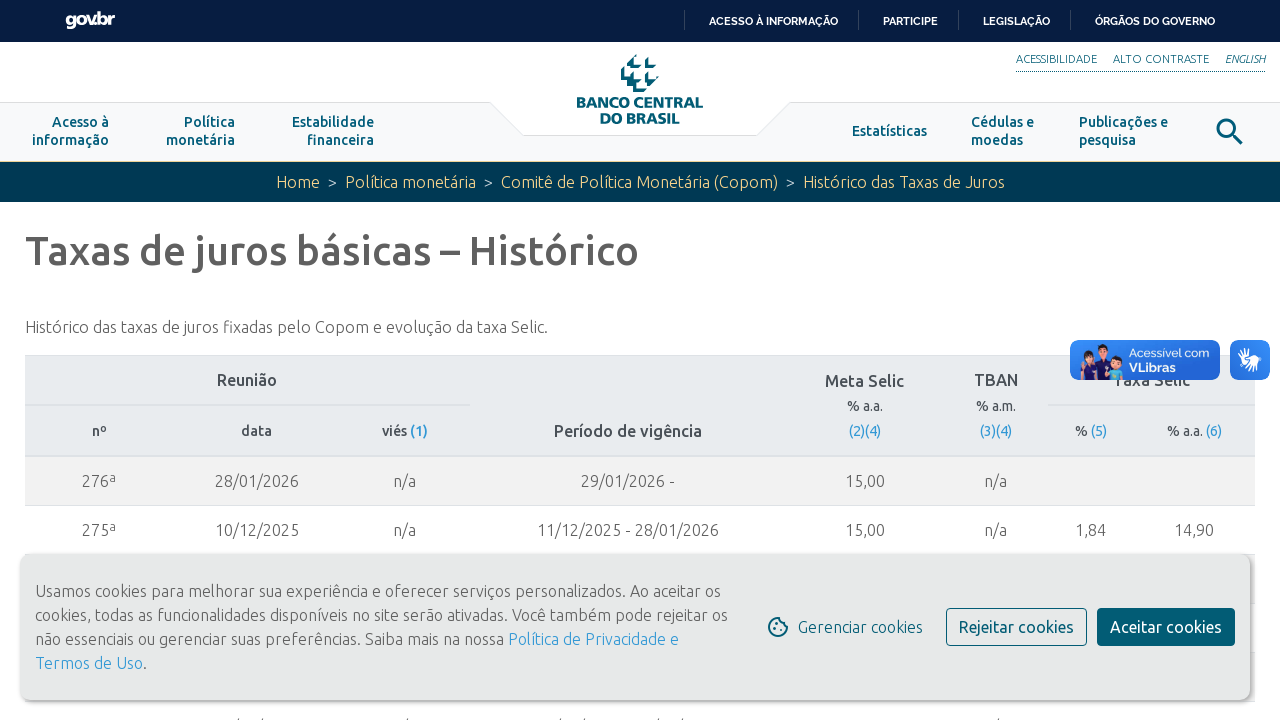

Waited for SELIC rates table rows to load with data
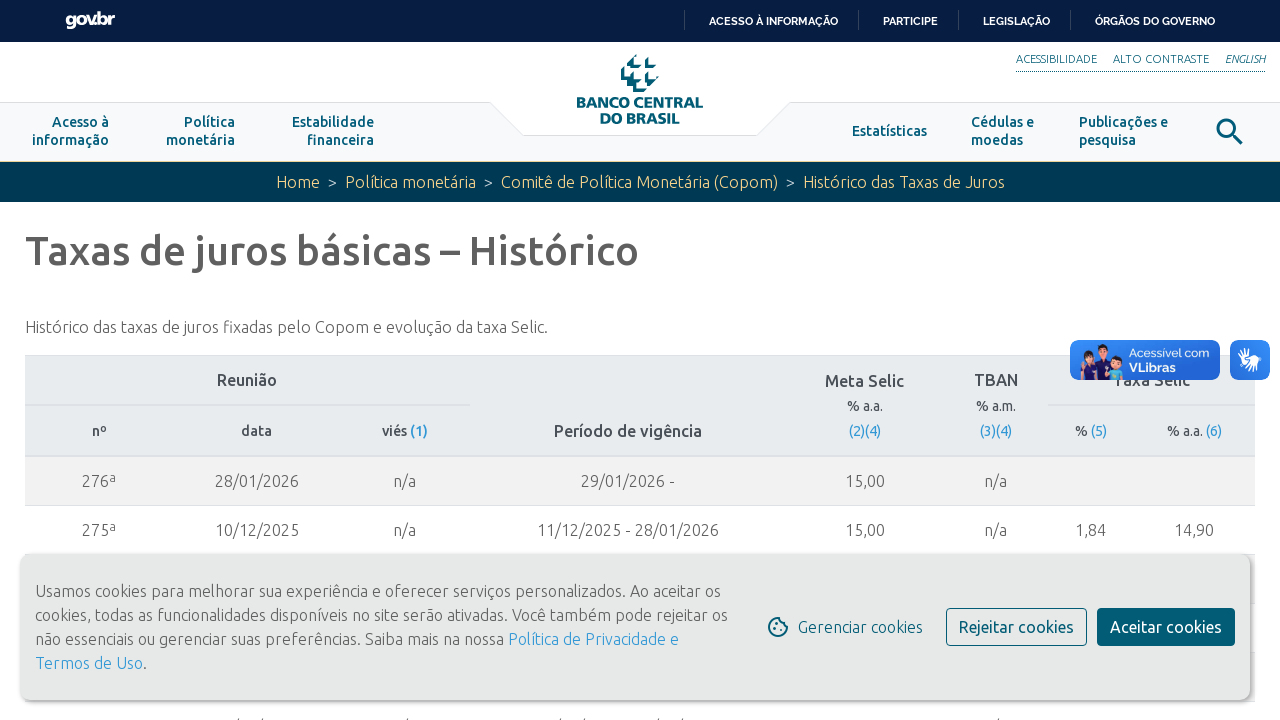

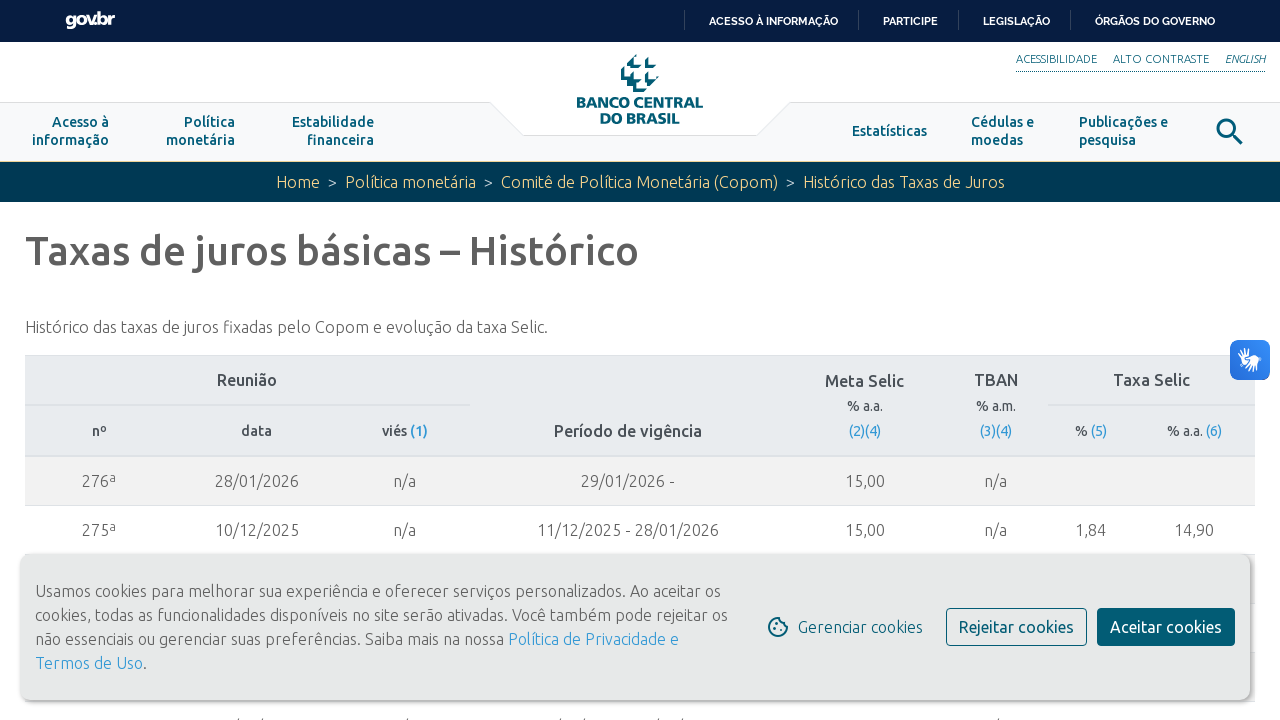